Tests a web form by filling a text input with "Selenium" and submitting the form, then verifying the confirmation message.

Starting URL: https://www.selenium.dev/selenium/web/web-form.html

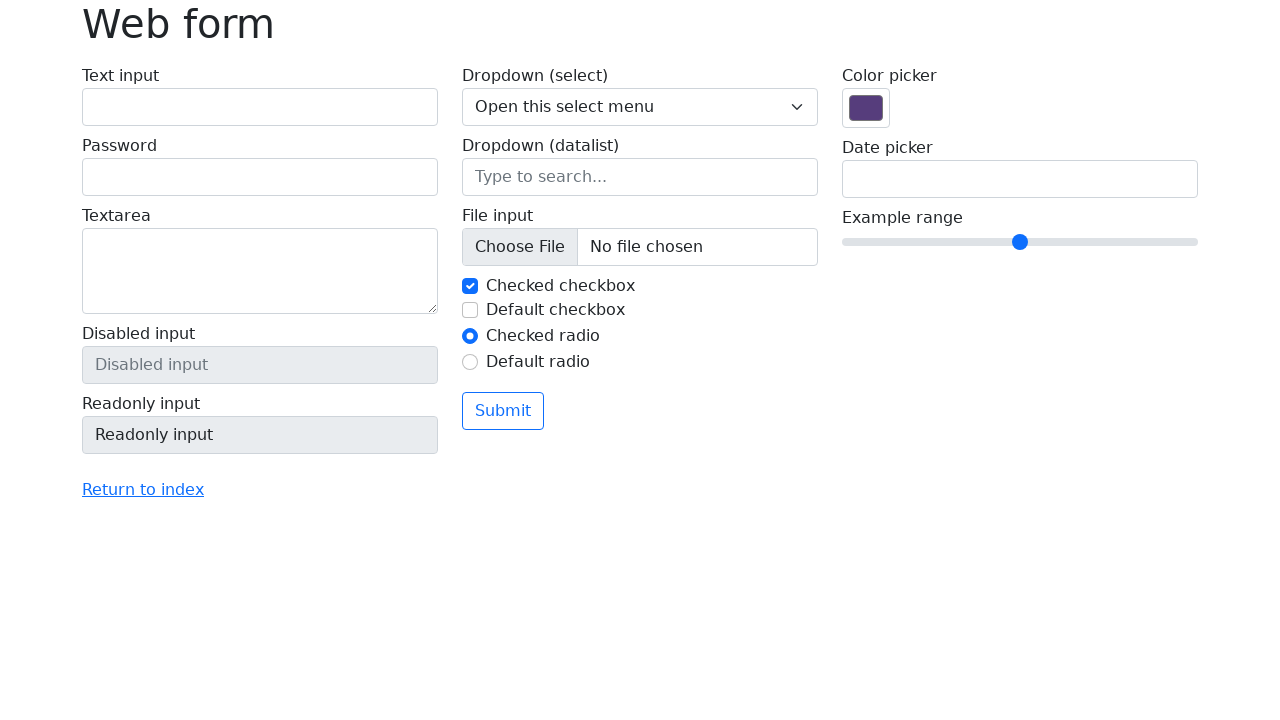

Filled text input field with 'Selenium' on input[name='my-text']
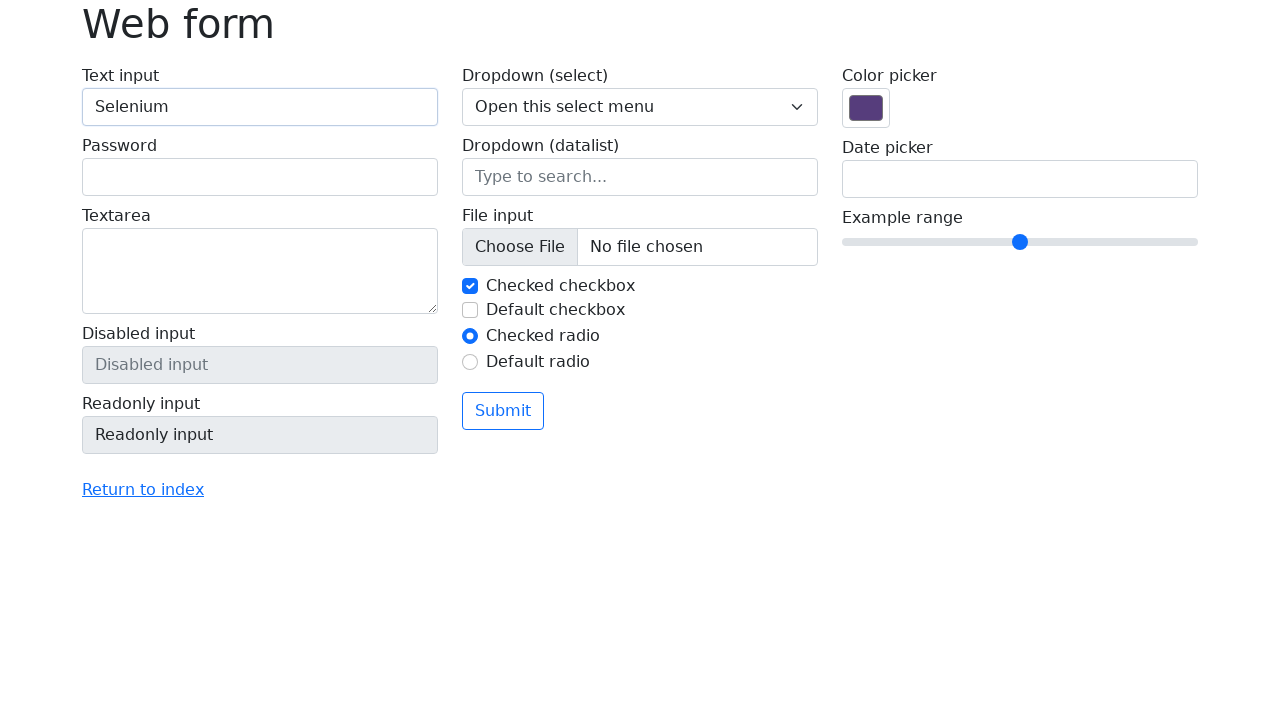

Clicked submit button to submit the form at (503, 411) on button
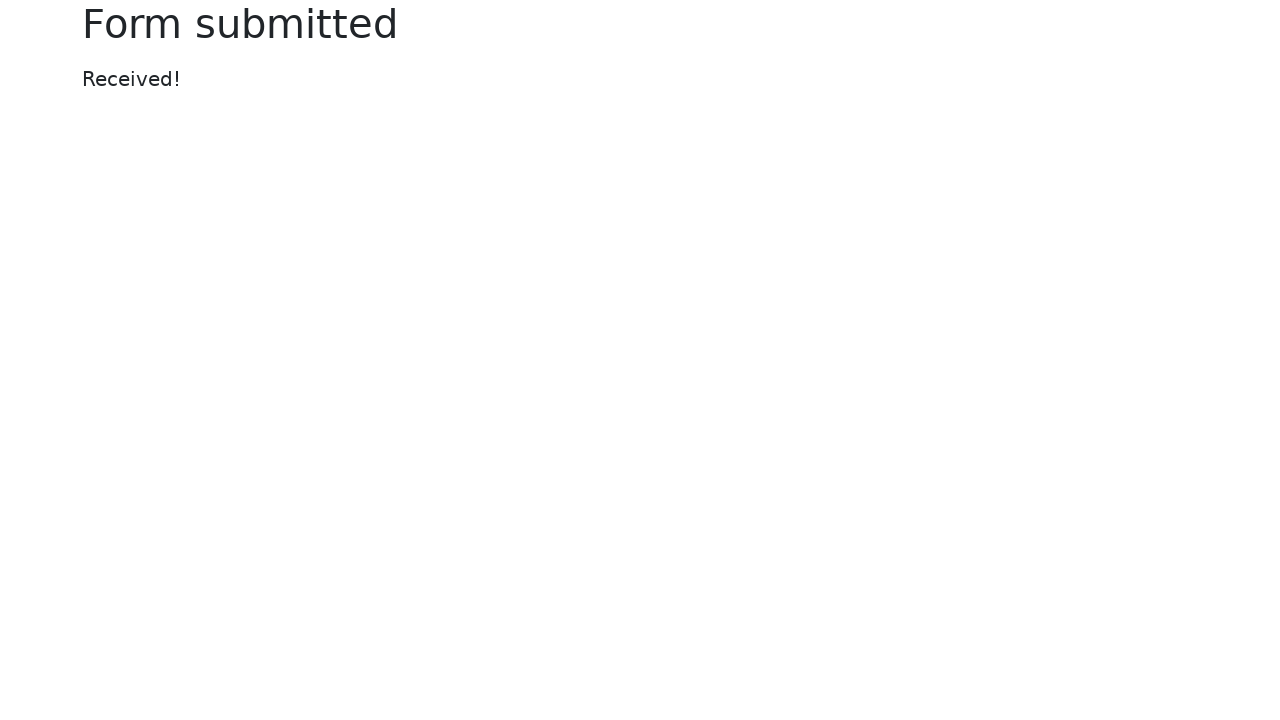

Confirmation message appeared on the page
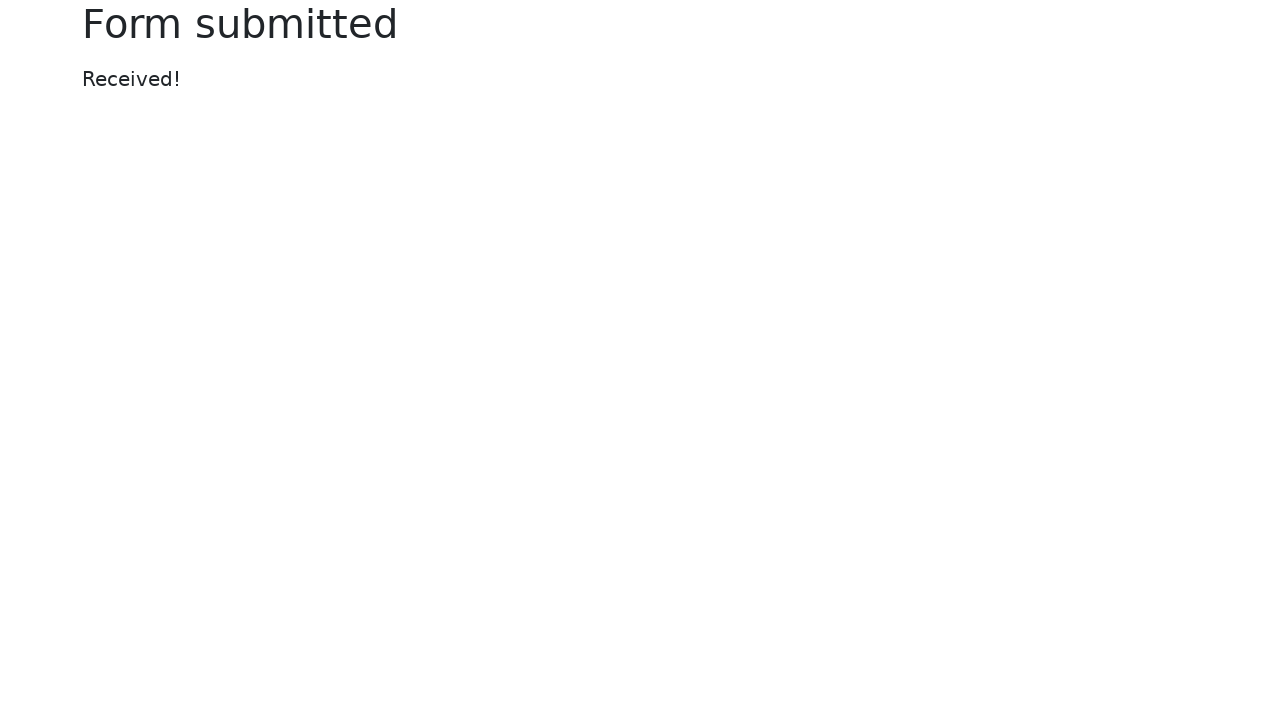

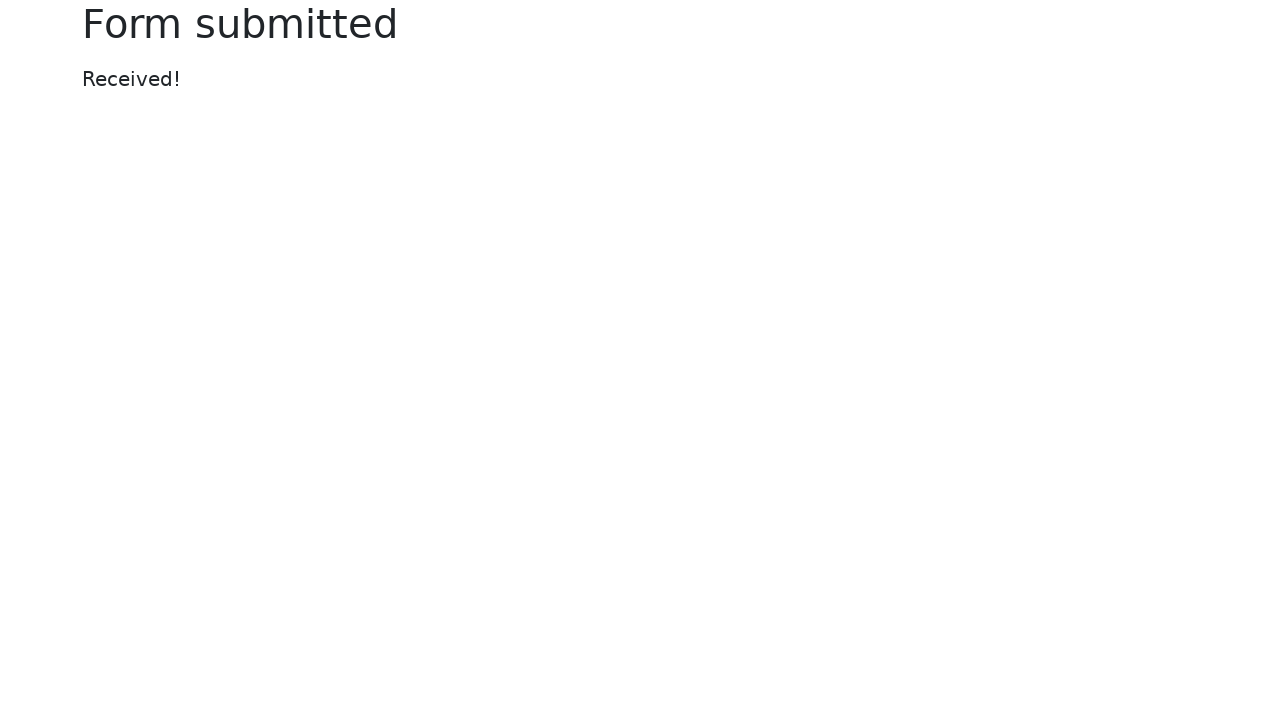